Tests file download functionality by clicking on a file link to trigger a download on the-internet.herokuapp.com download page

Starting URL: http://the-internet.herokuapp.com/download

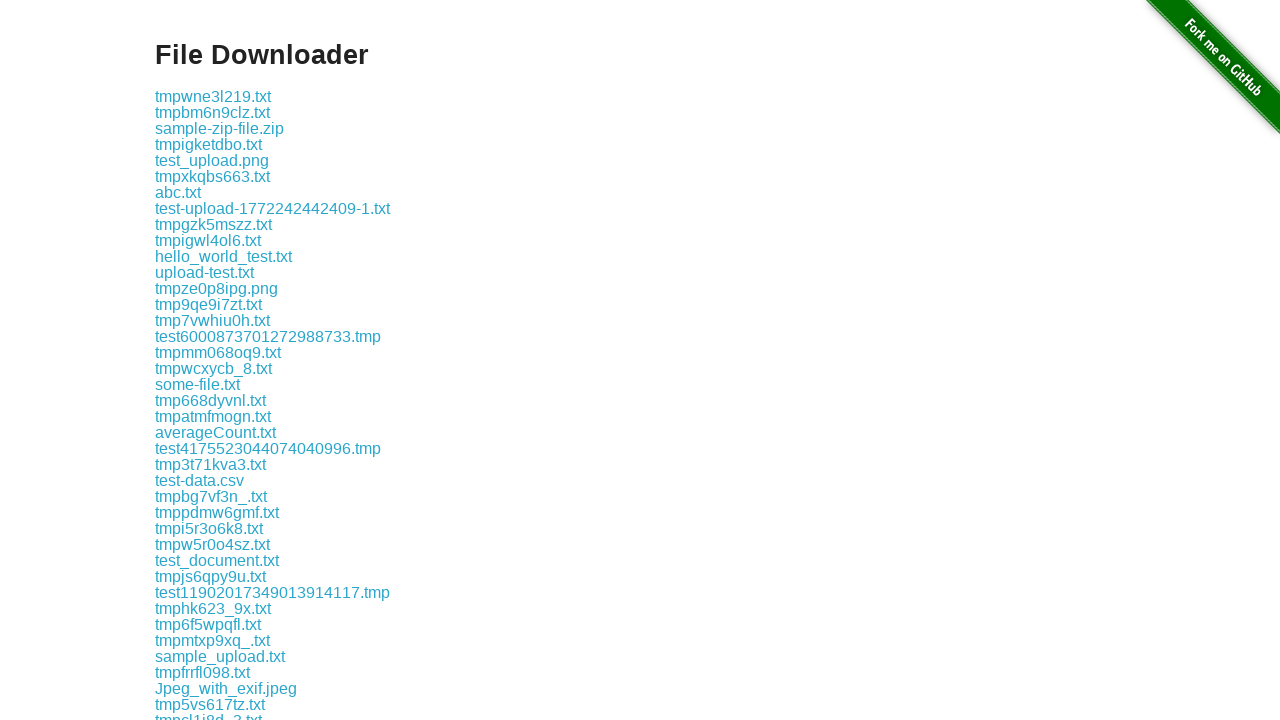

Clicked on file link 'some-file.txt' to trigger download at (198, 384) on a:has-text('some-file.txt')
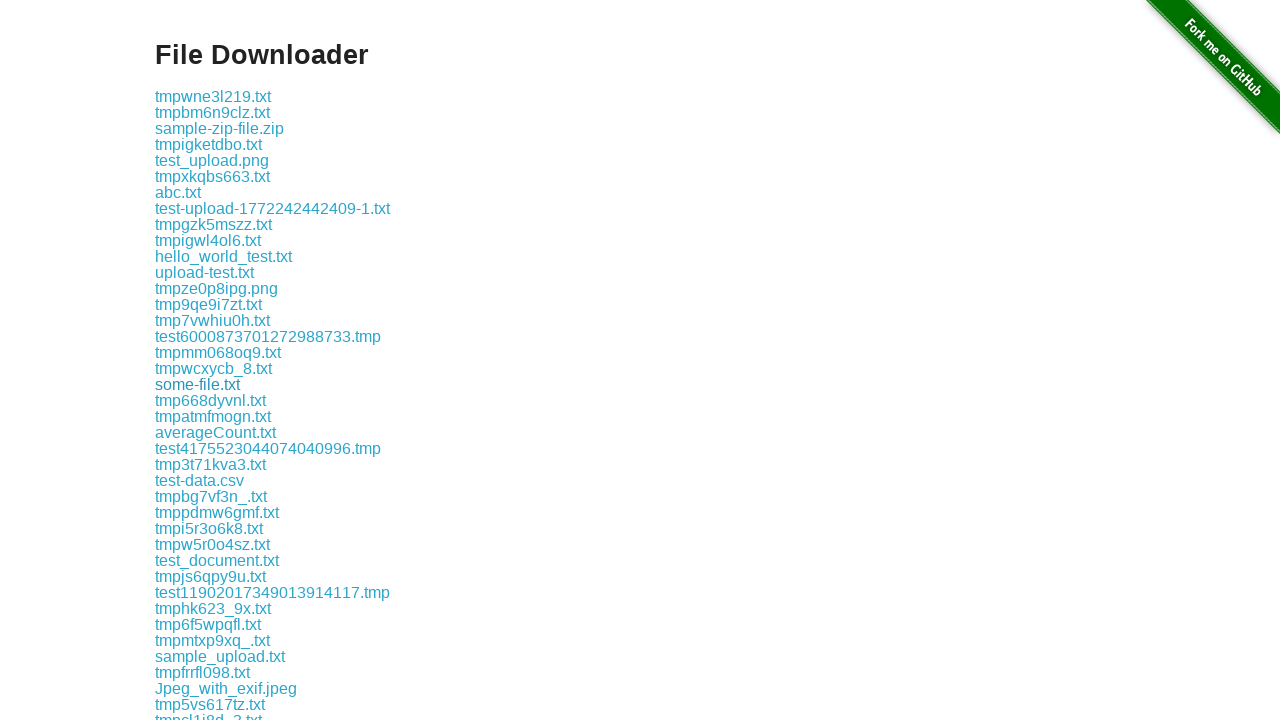

Waited 3 seconds for file download to complete
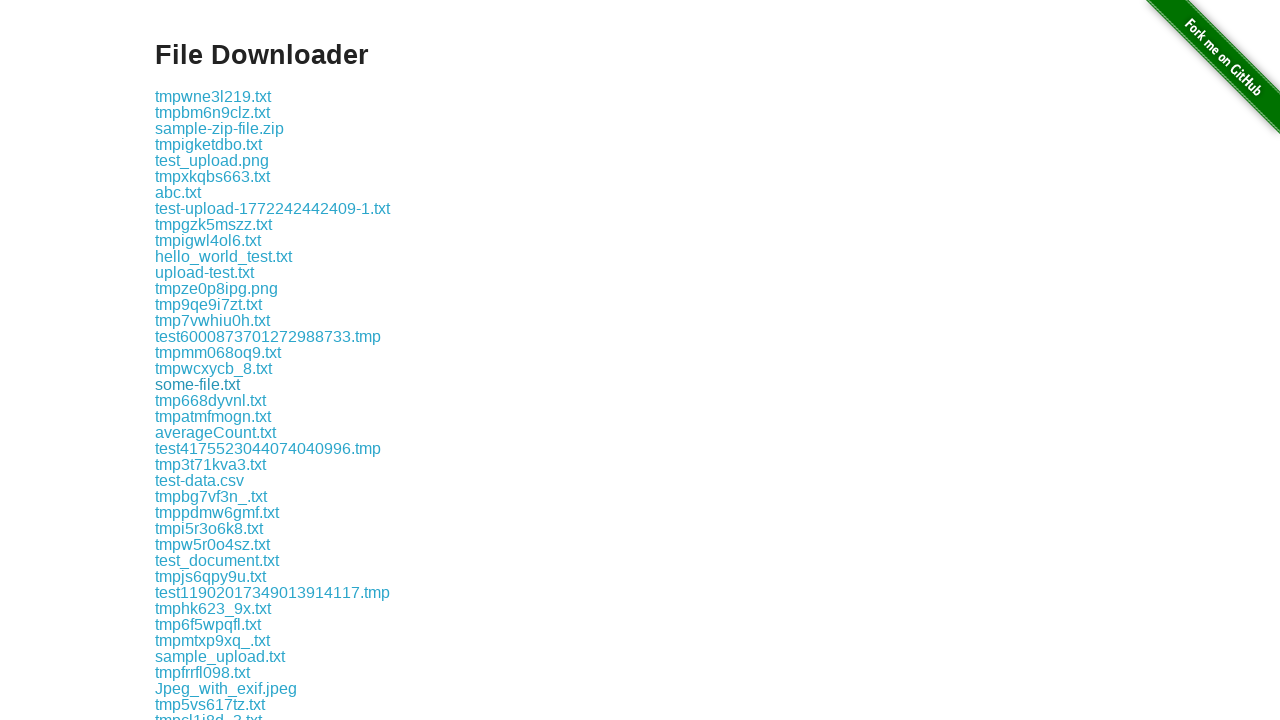

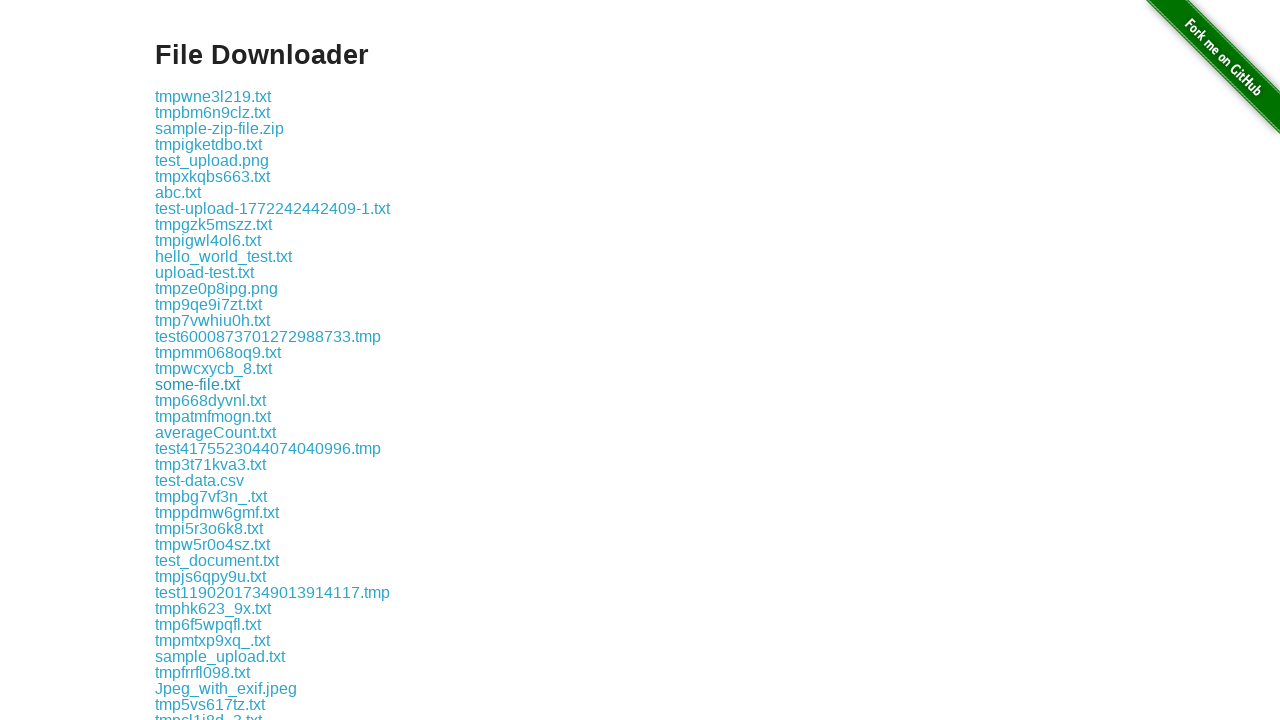